Tests the search functionality on the Polish public procurement portal by expanding search options, entering a notice number, and submitting the search form

Starting URL: https://ezamowienia.gov.pl/mo-client-board/bzp/list

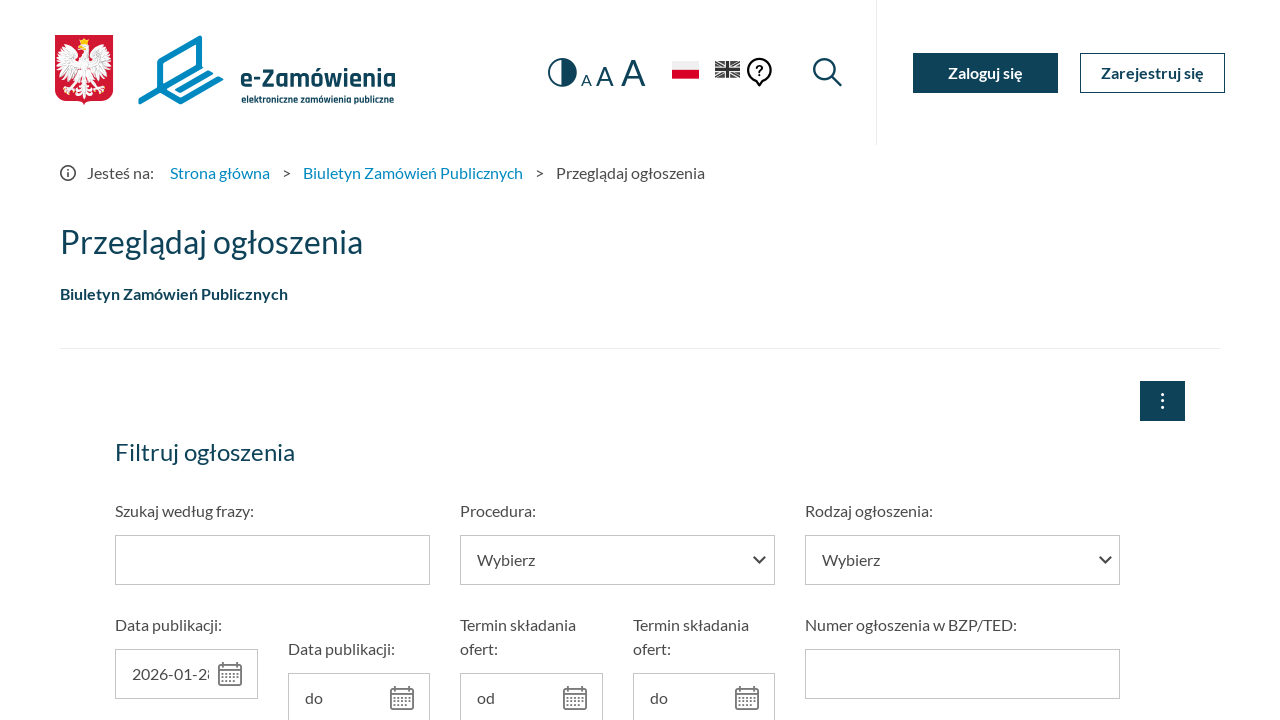

Waited for 'More' button to expand search options
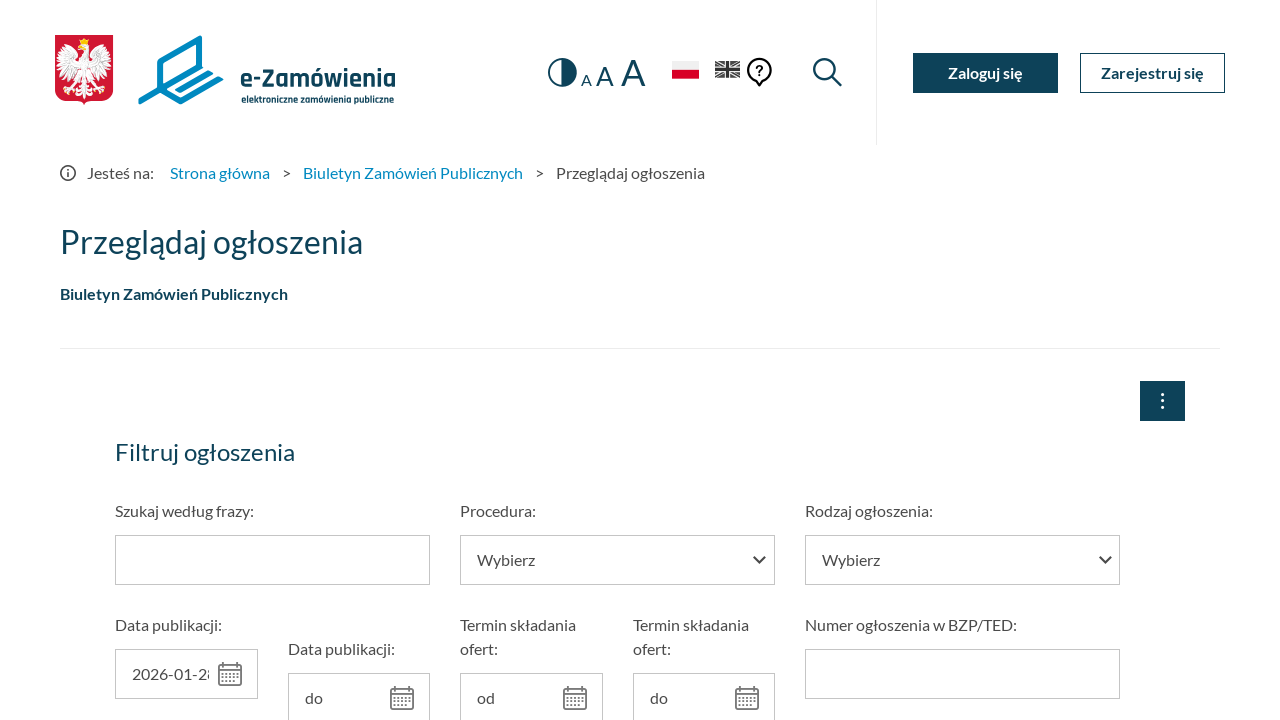

Clicked 'More' button to expand search options at (168, 360) on .btn-link
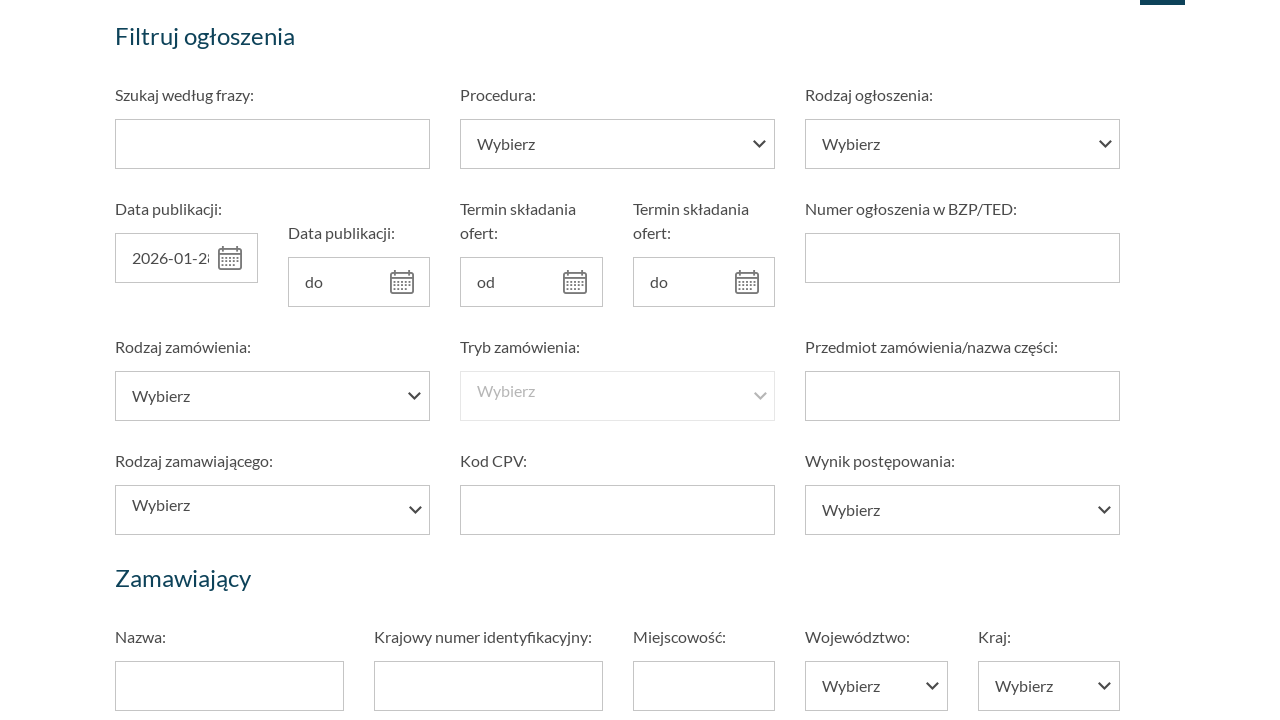

Waited for expanded search form to appear
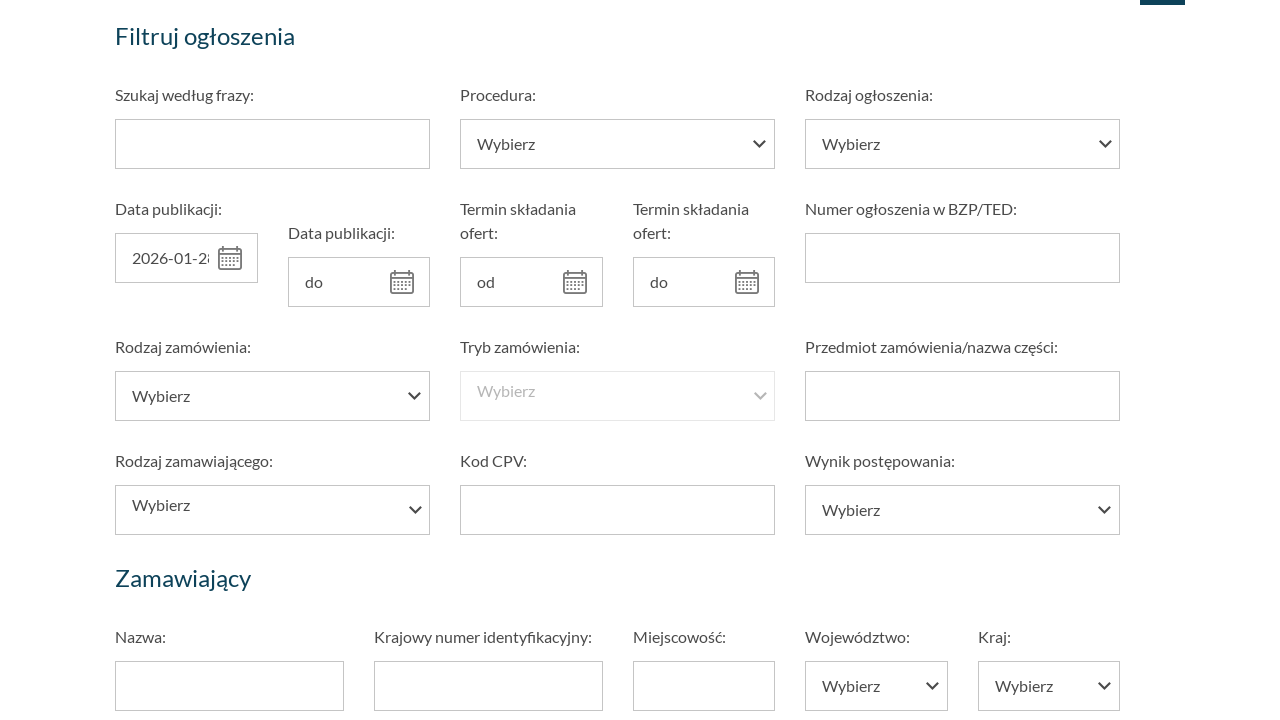

Filled notice number field with 'BZP/2024/00123456' on #app-text-2
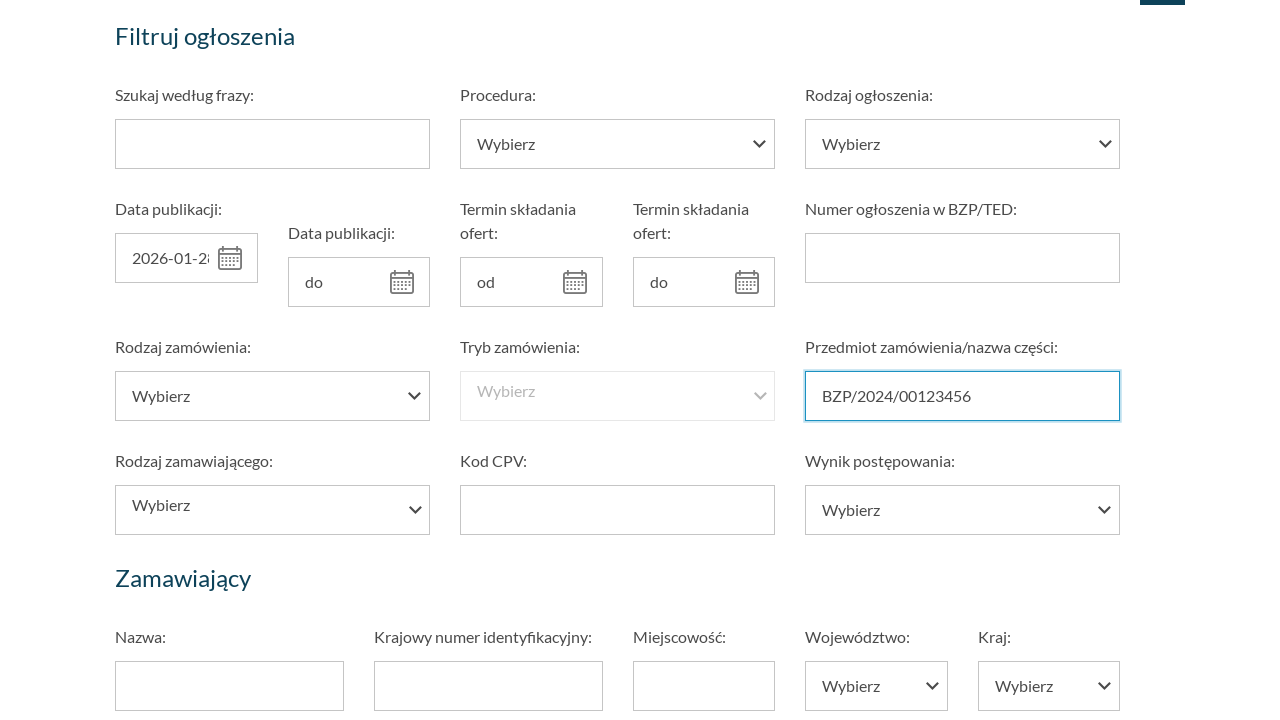

Clicked search button to submit the form at (962, 360) on .btn-block
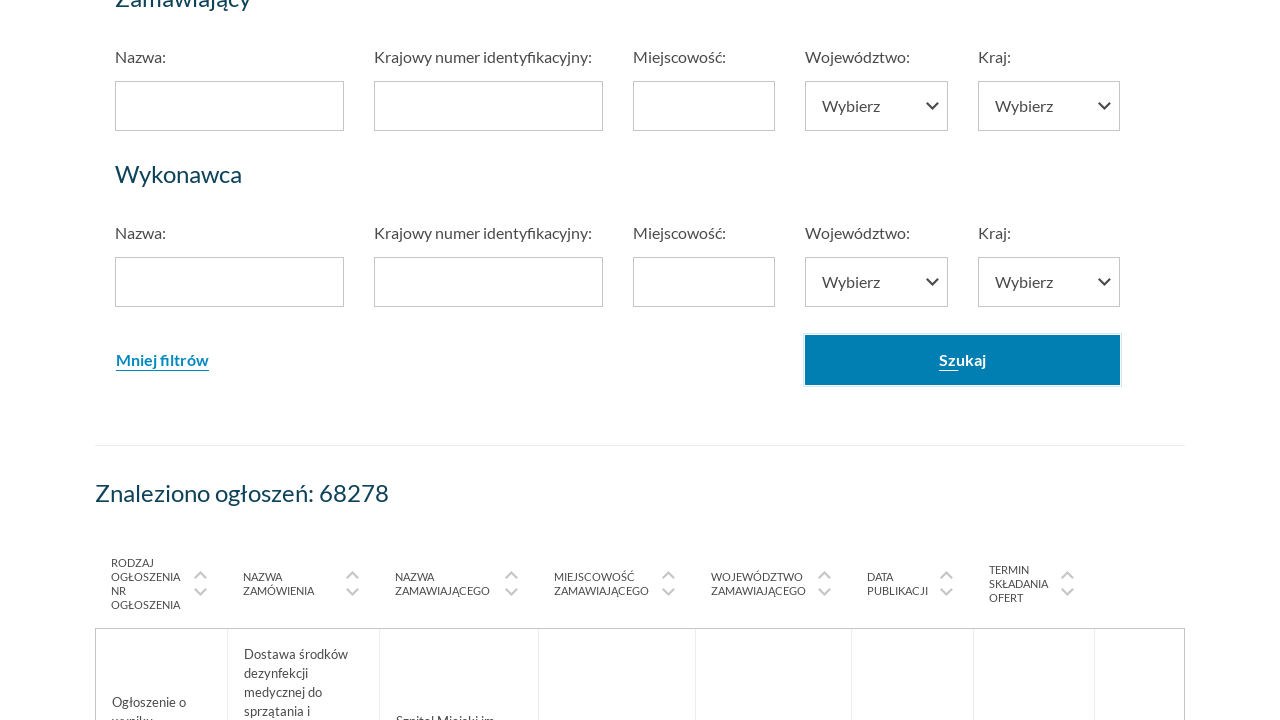

Search results loaded and network idle
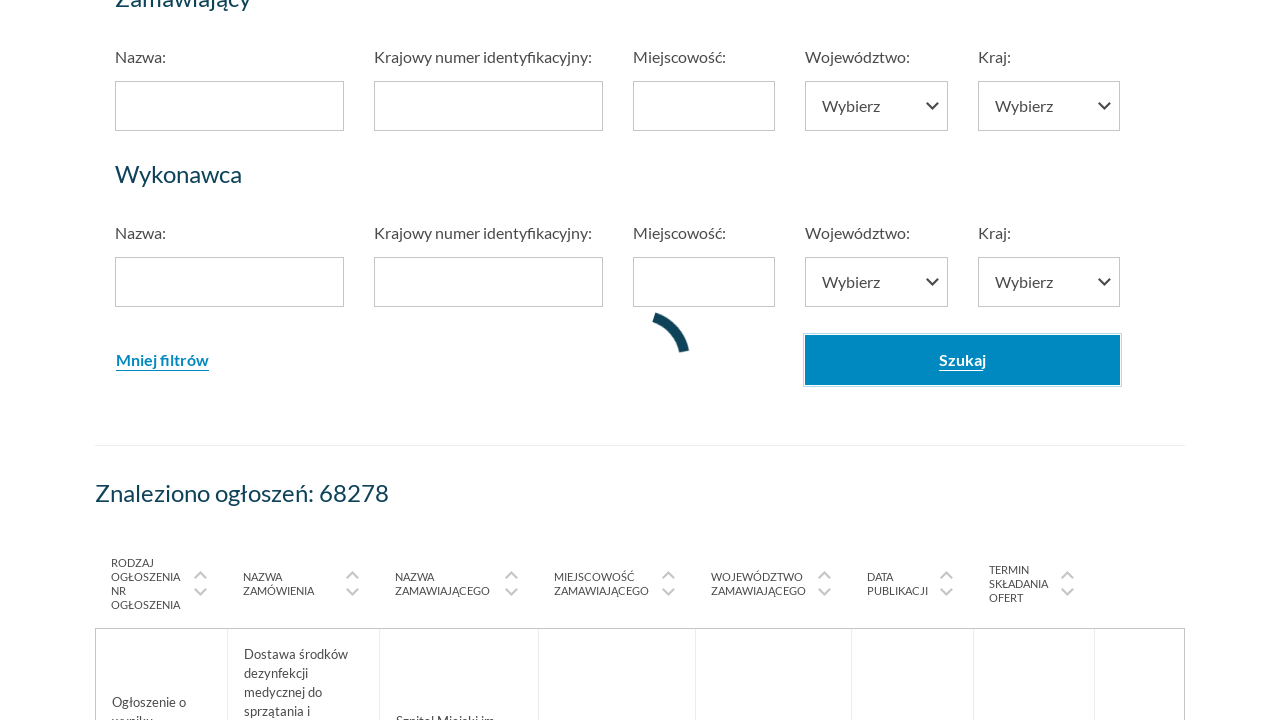

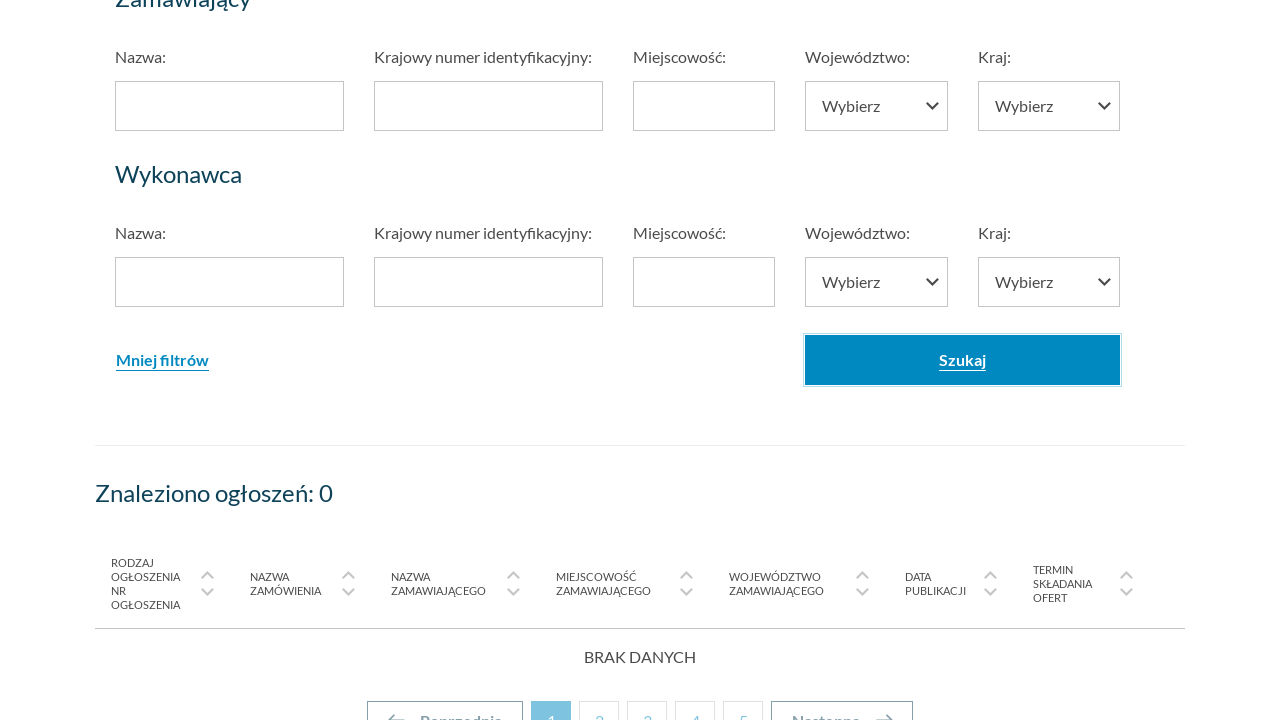